Tests various alert types including simple alert, confirmation alert, prompt alert, and sweet alert by interacting with different alert dialog boxes

Starting URL: https://www.leafground.com/alert.xhtml

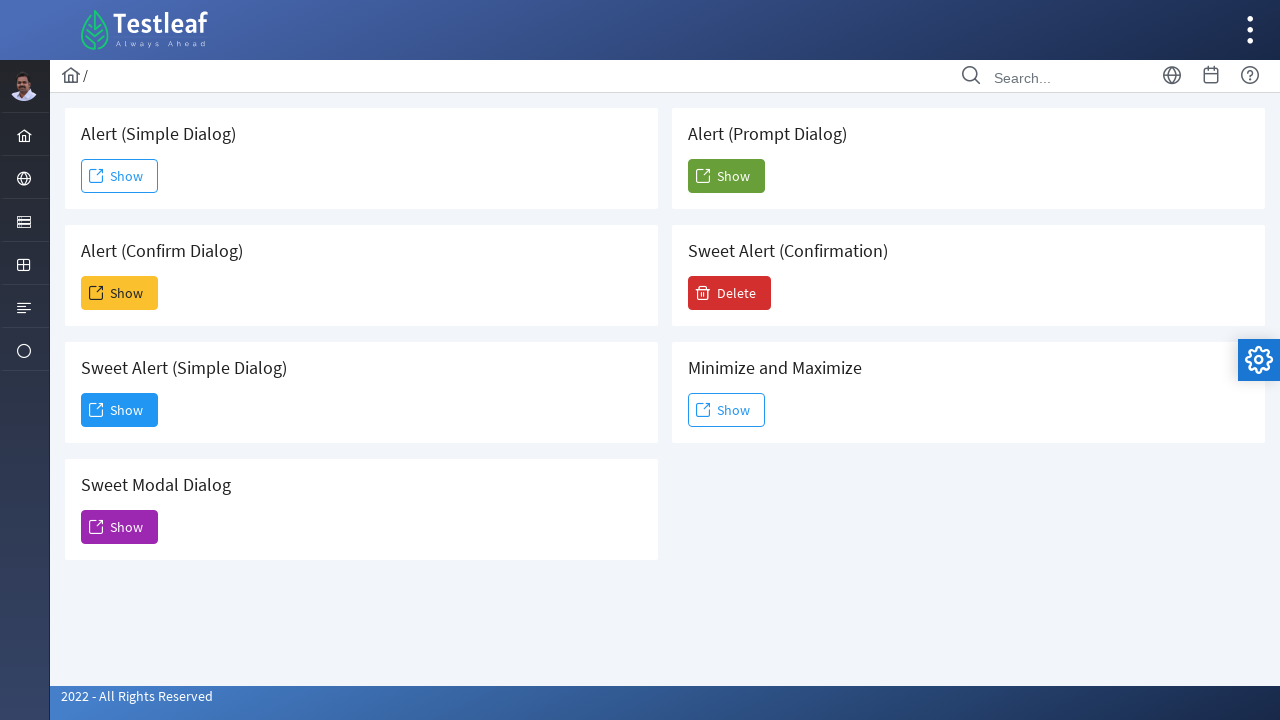

Clicked Show button for simple alert at (120, 176) on (//span[text()='Show'])[1]
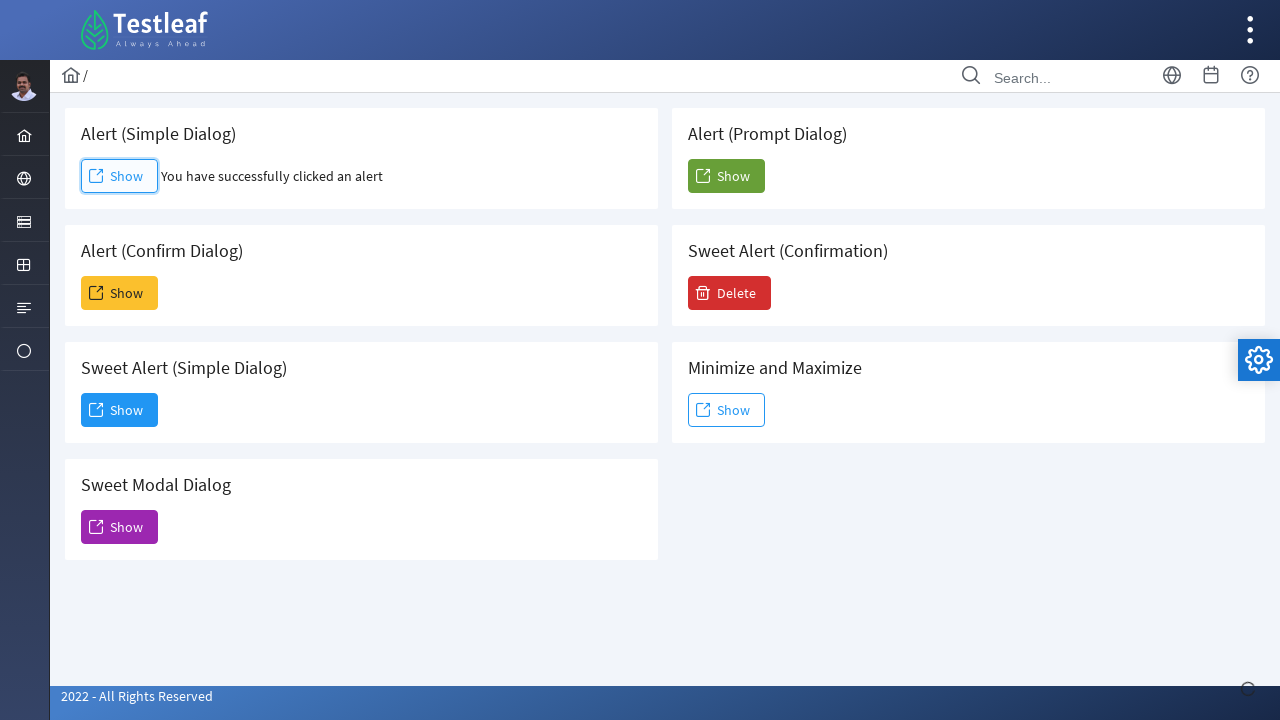

Accepted simple alert dialog
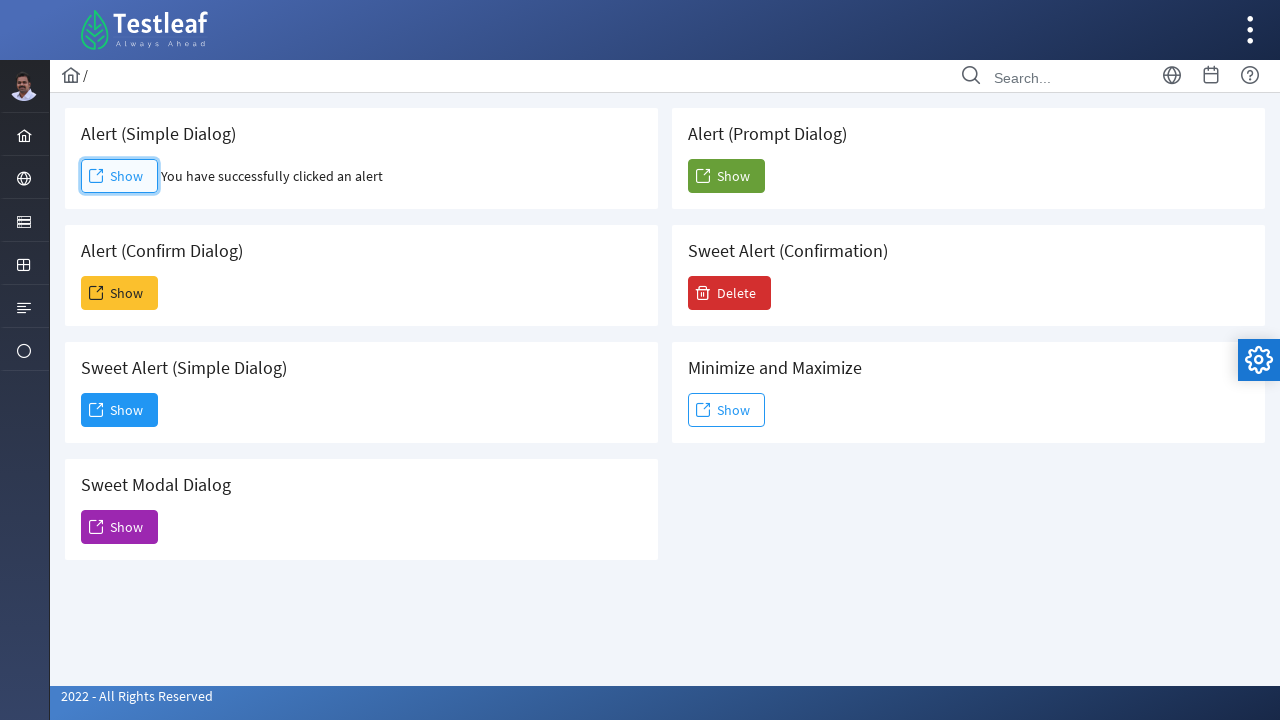

Clicked Show button for confirmation alert at (120, 293) on (//span[text()='Show'])[2]
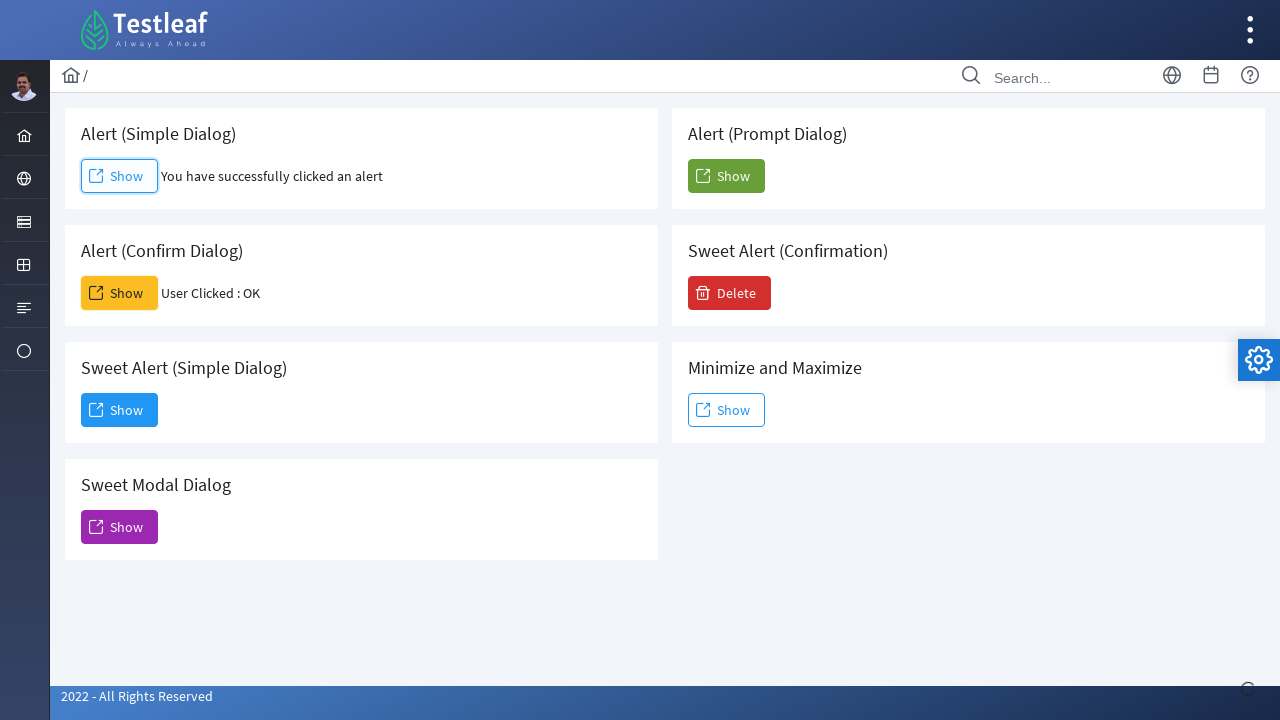

Accepted confirmation alert dialog
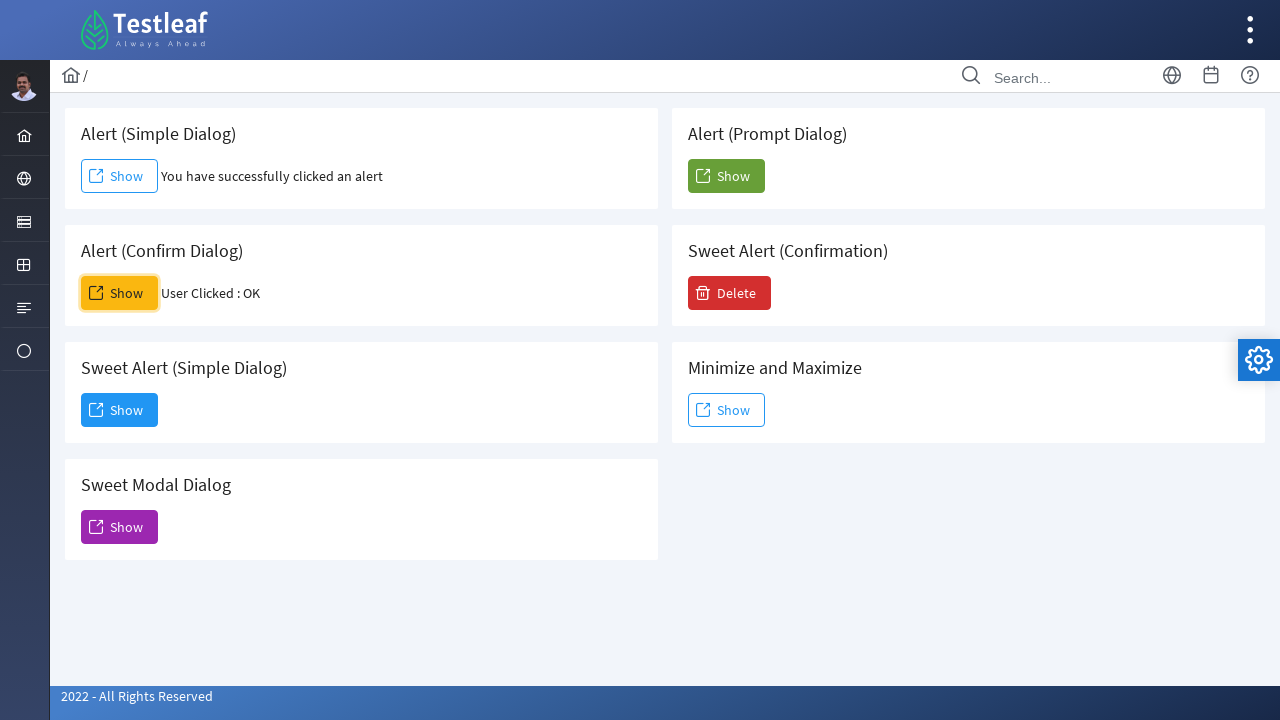

Retrieved result text: User Clicked : OK
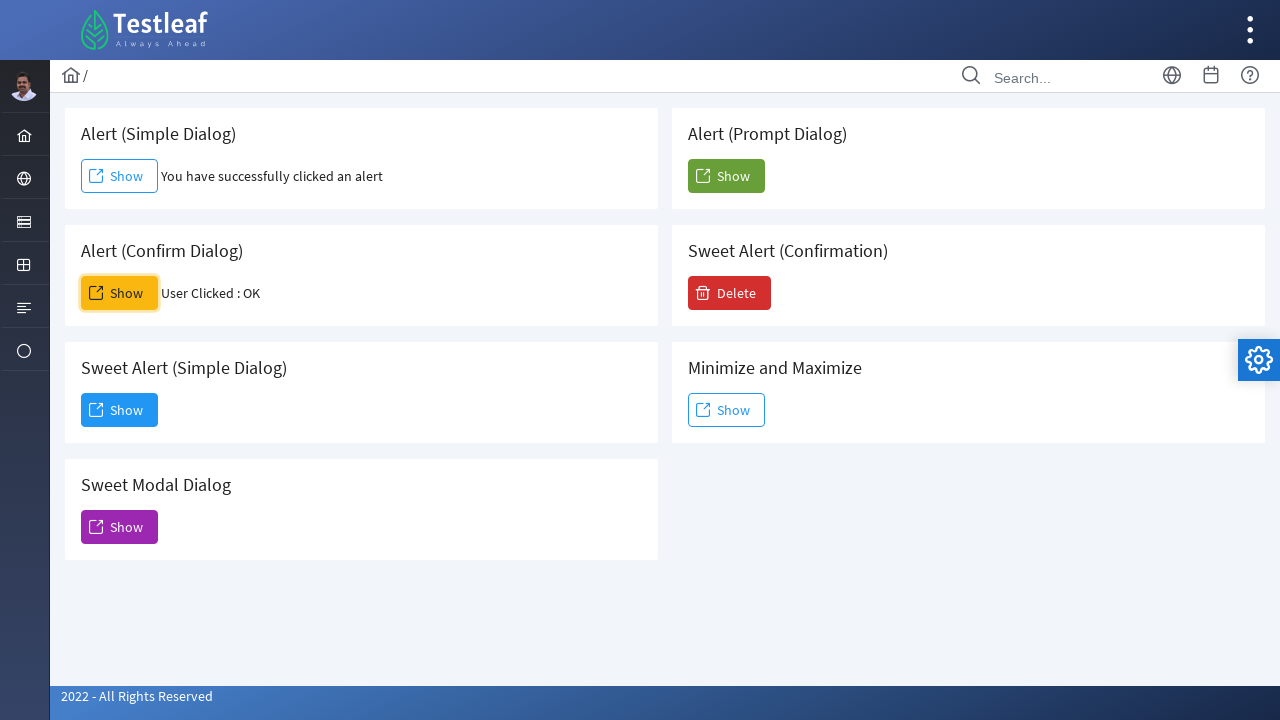

Clicked Show button for prompt alert at (726, 176) on (//span[text()='Show'])[5]
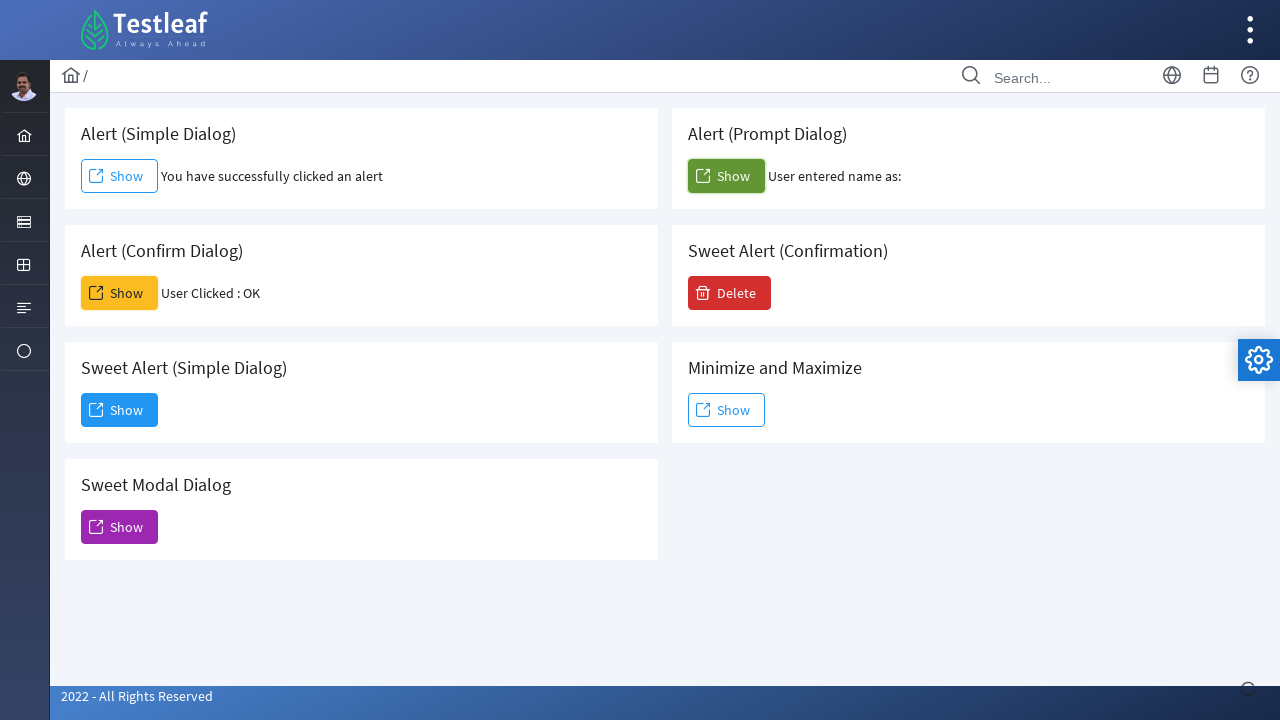

Dismissed prompt alert dialog
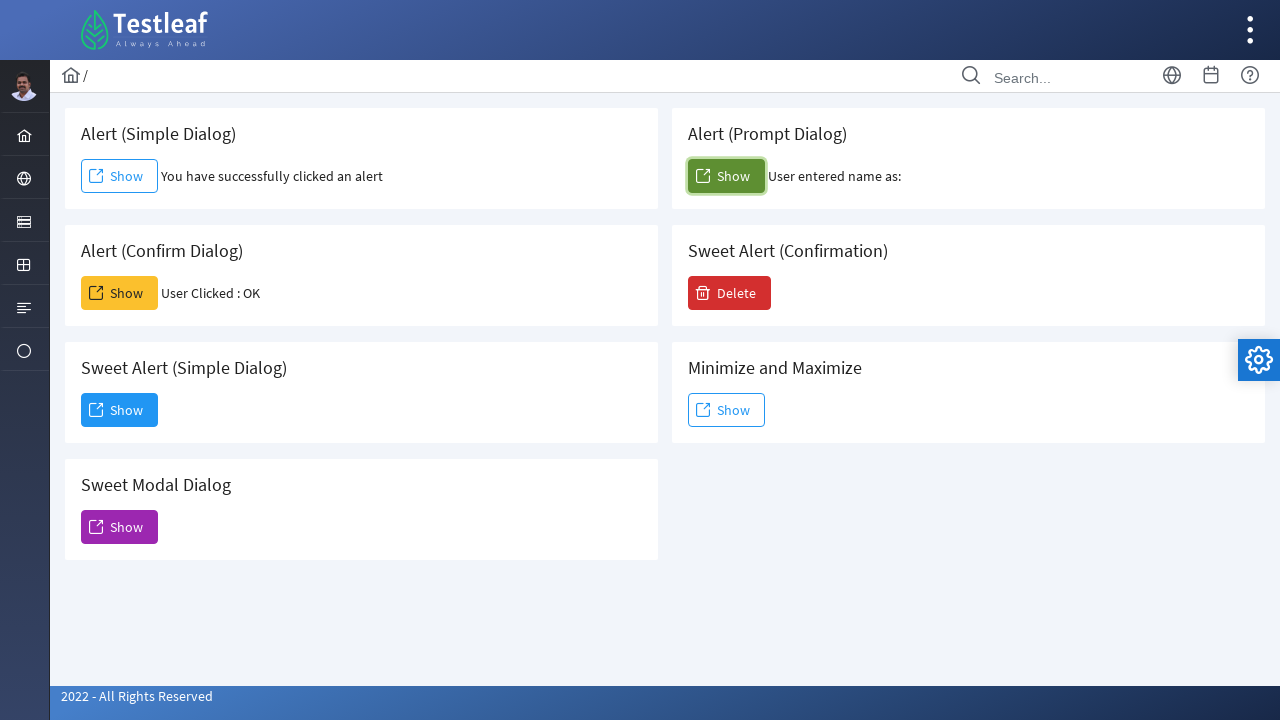

Clicked Show button for sweet alert at (120, 410) on (//span[text()='Show'])[3]
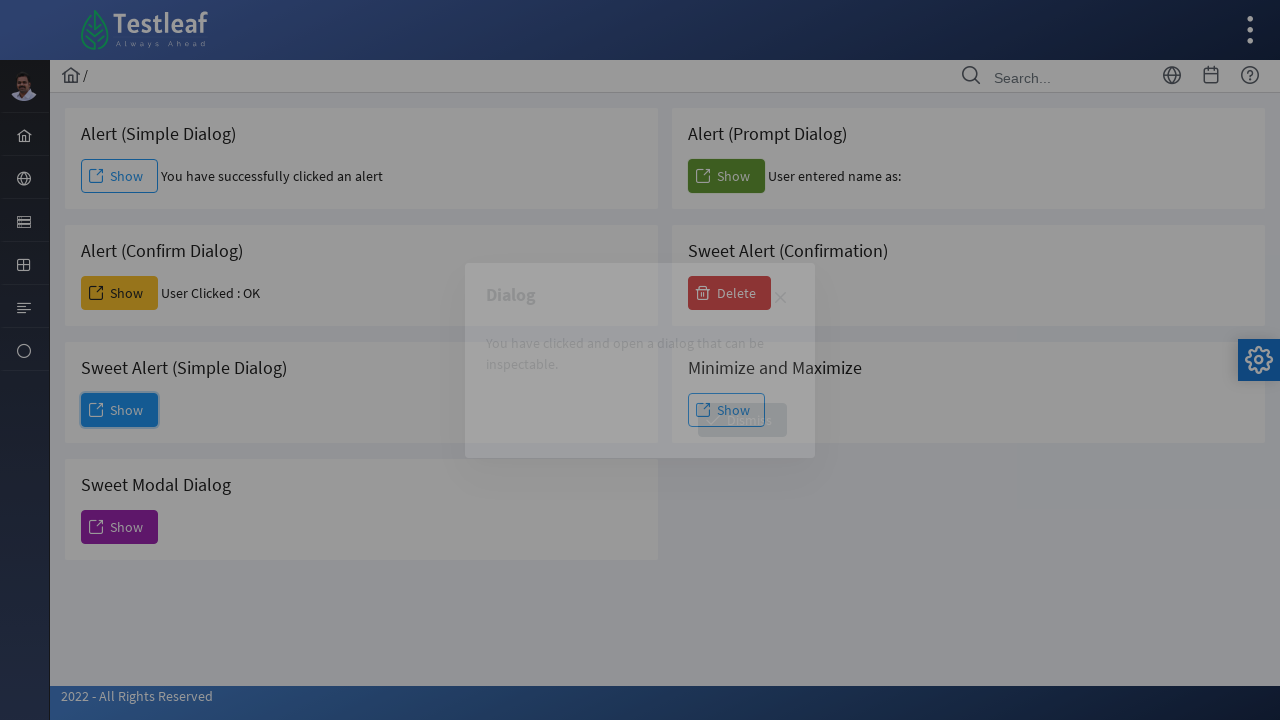

Clicked Dismiss button on sweet alert at (742, 420) on xpath=//span[text()='Dismiss']
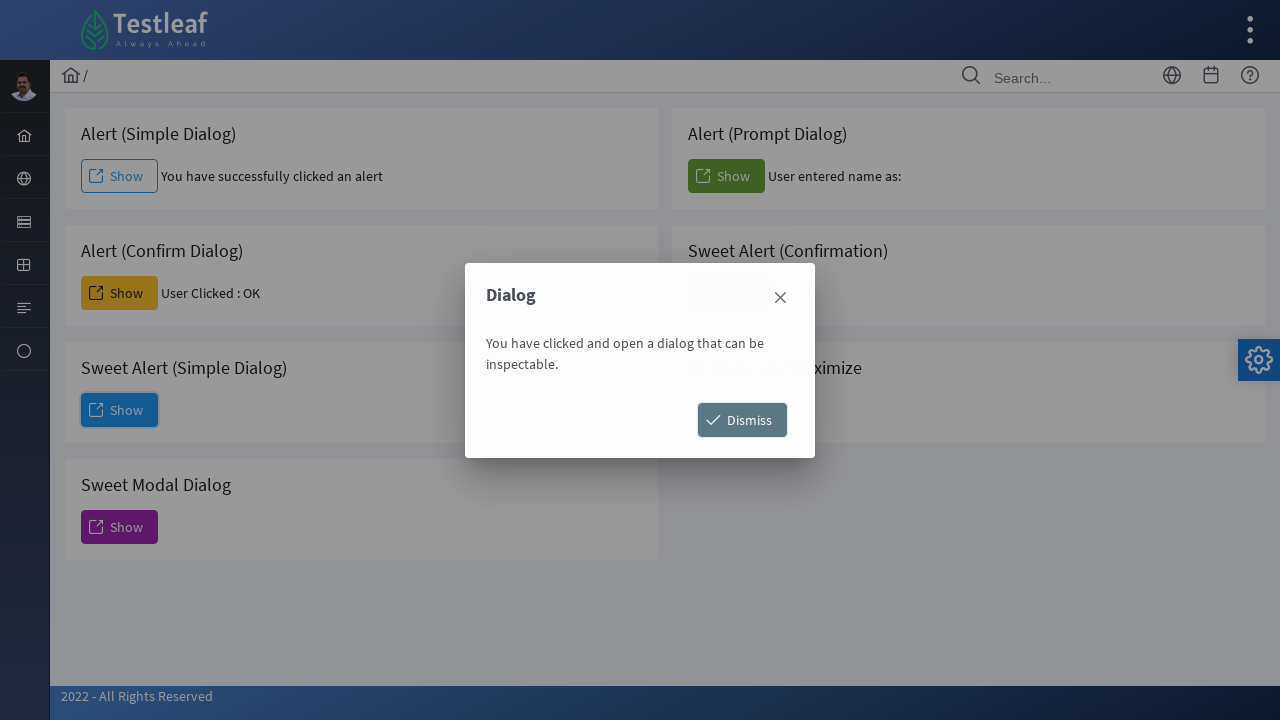

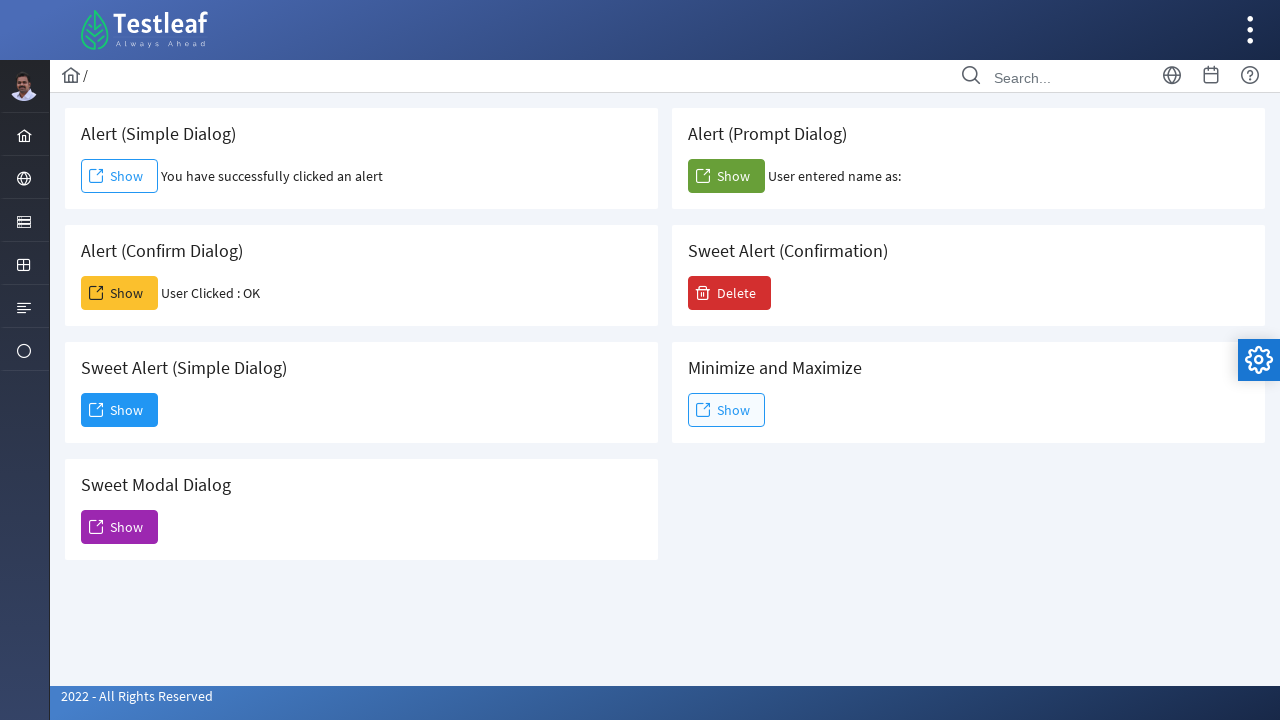